Simple test that navigates to the automation practice form page

Starting URL: https://demoqa.com/automation-practice-form

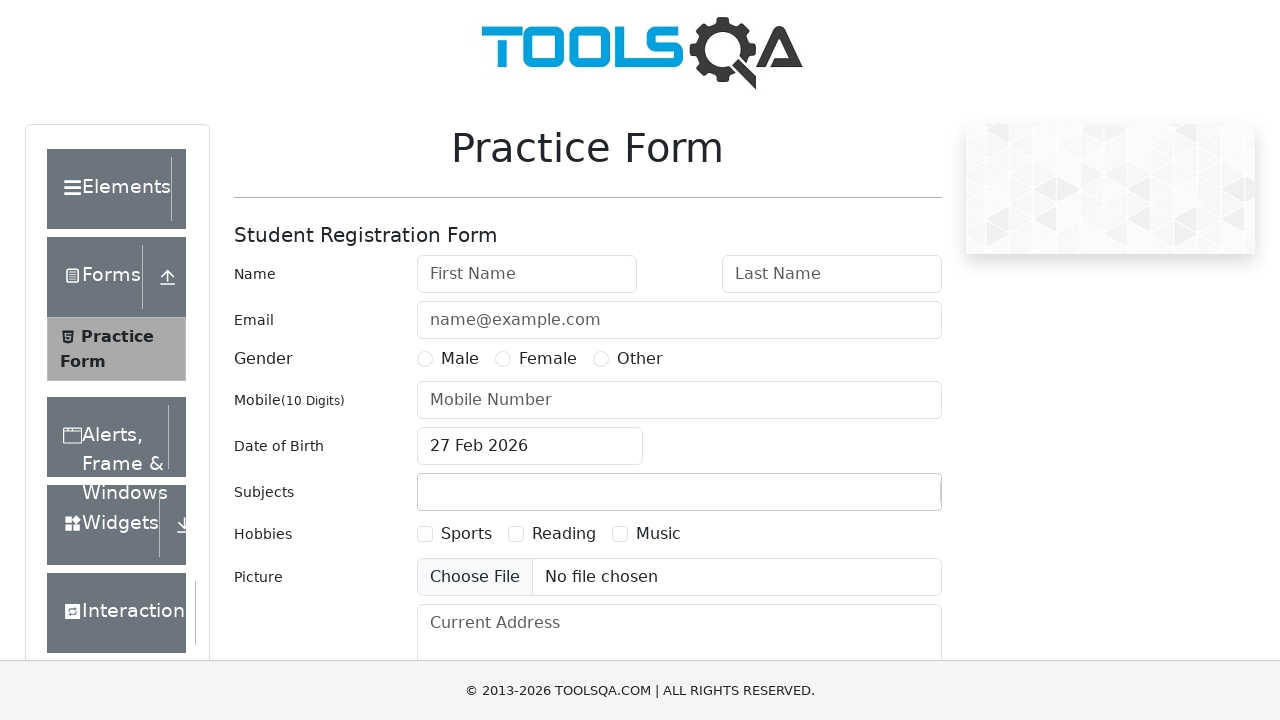

Waited for DOM content to load on automation practice form page
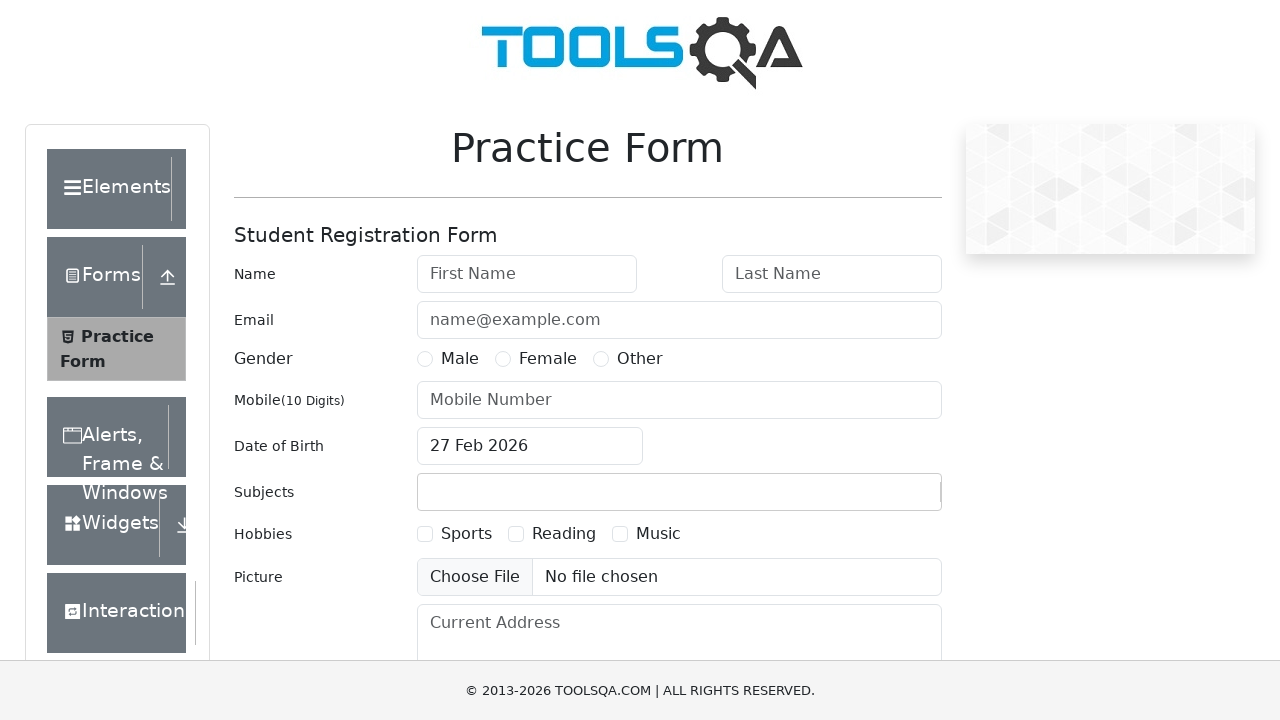

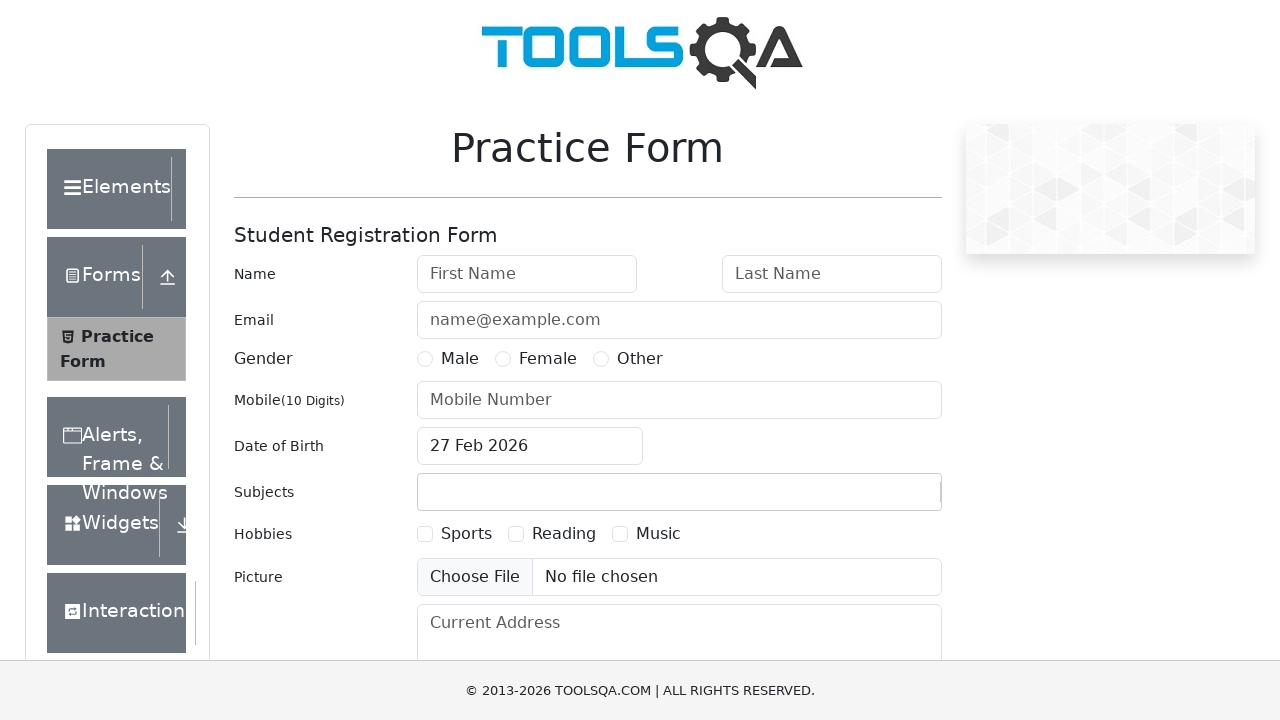